Tests the Accordion jQuery UI component by clicking on a section header to expand it.

Starting URL: https://jqueryui.com/

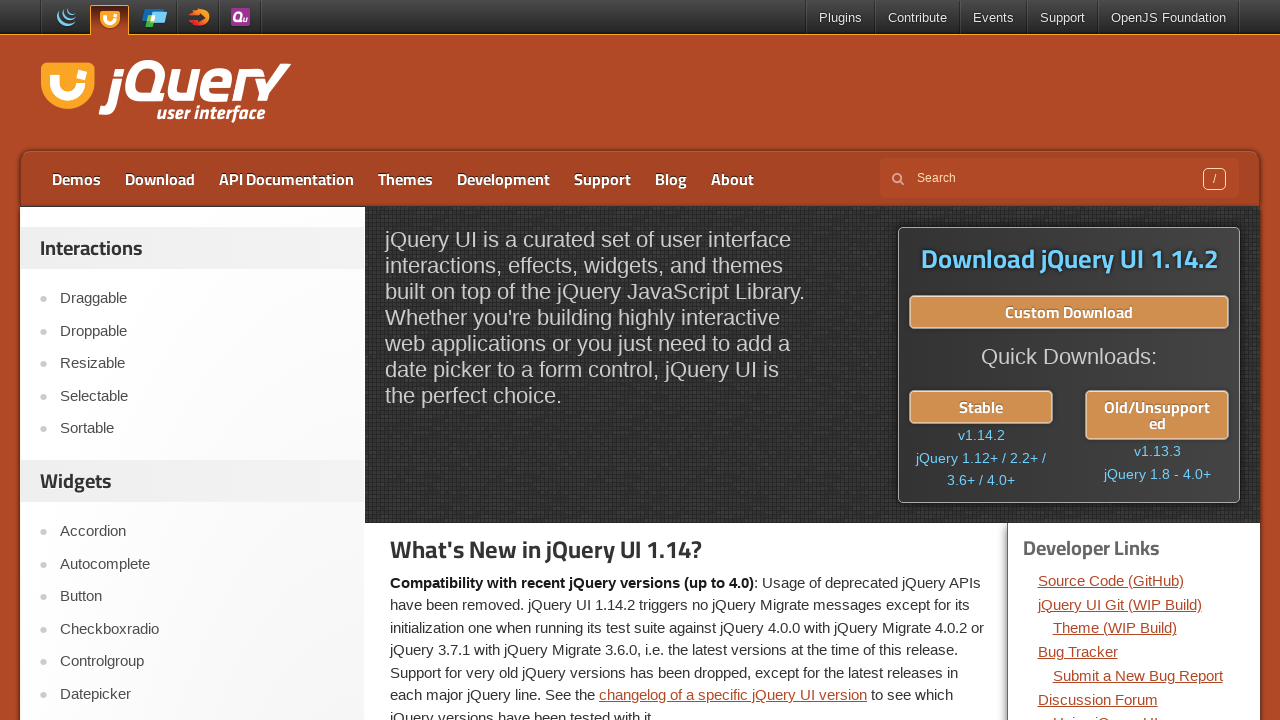

Clicked on Accordion link from jQuery UI homepage at (202, 532) on text=Accordion
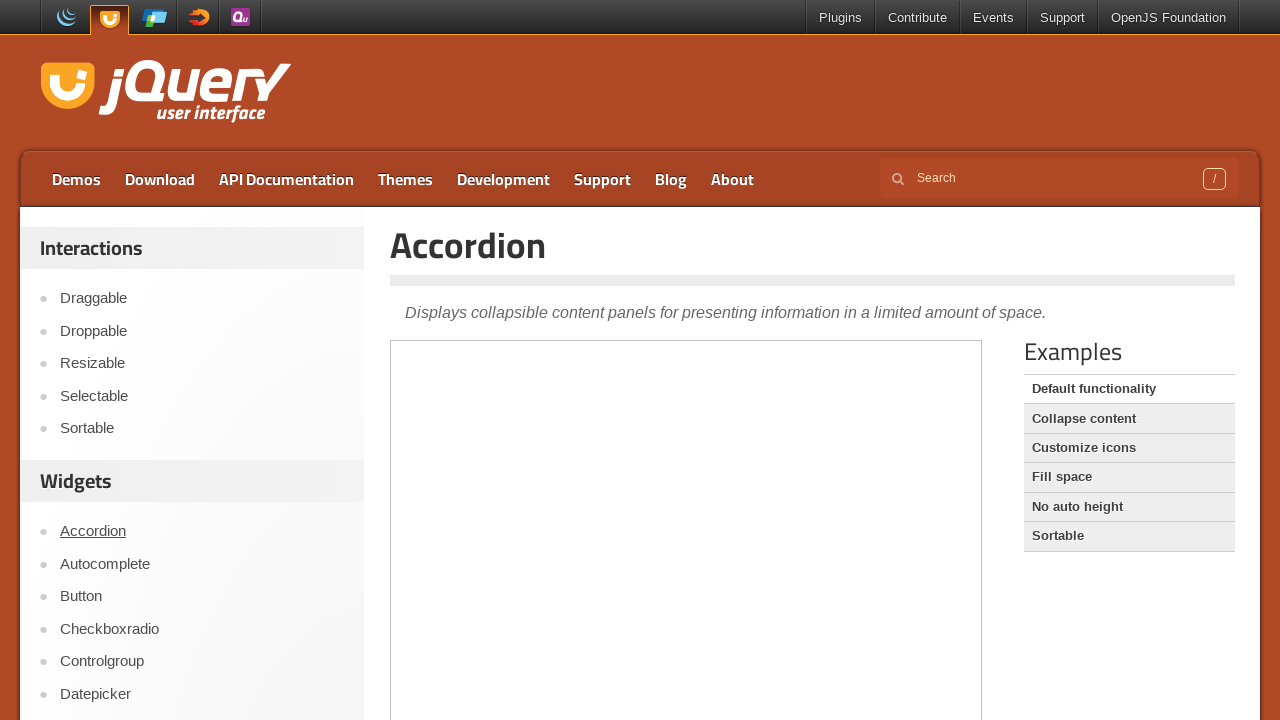

Scrolled down 300 pixels to view accordion demo
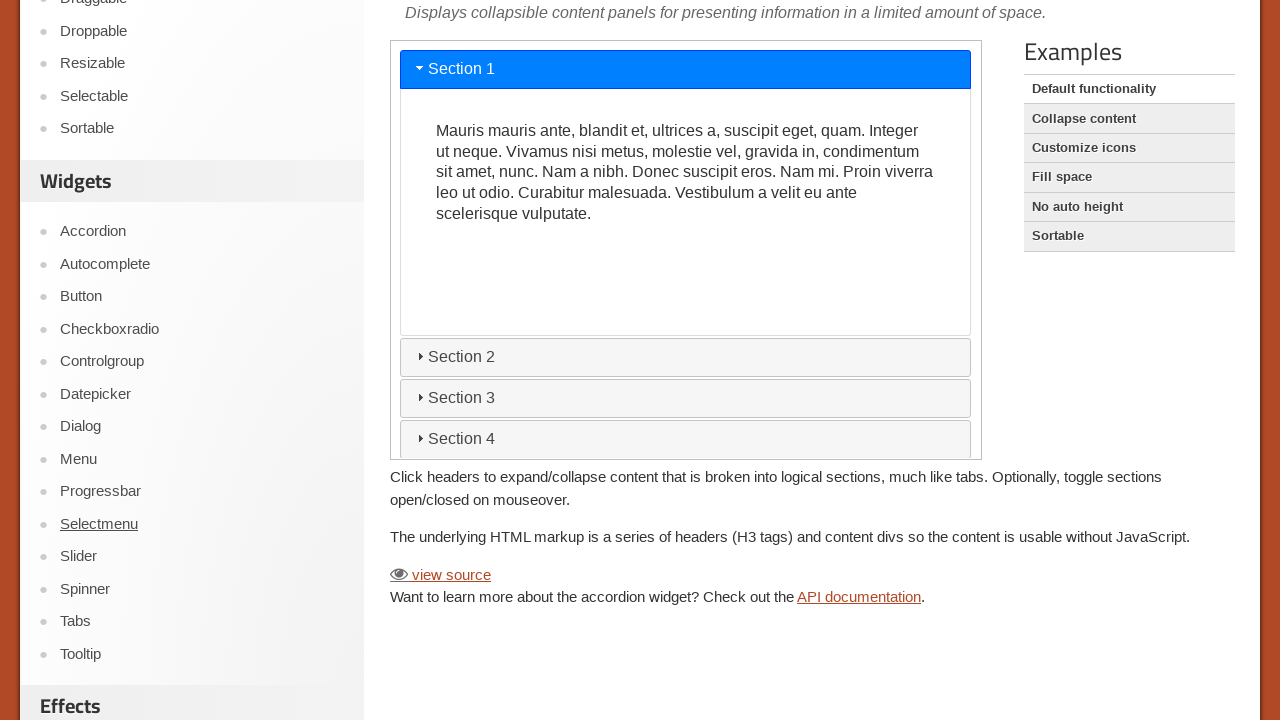

Located demo iframe containing accordion component
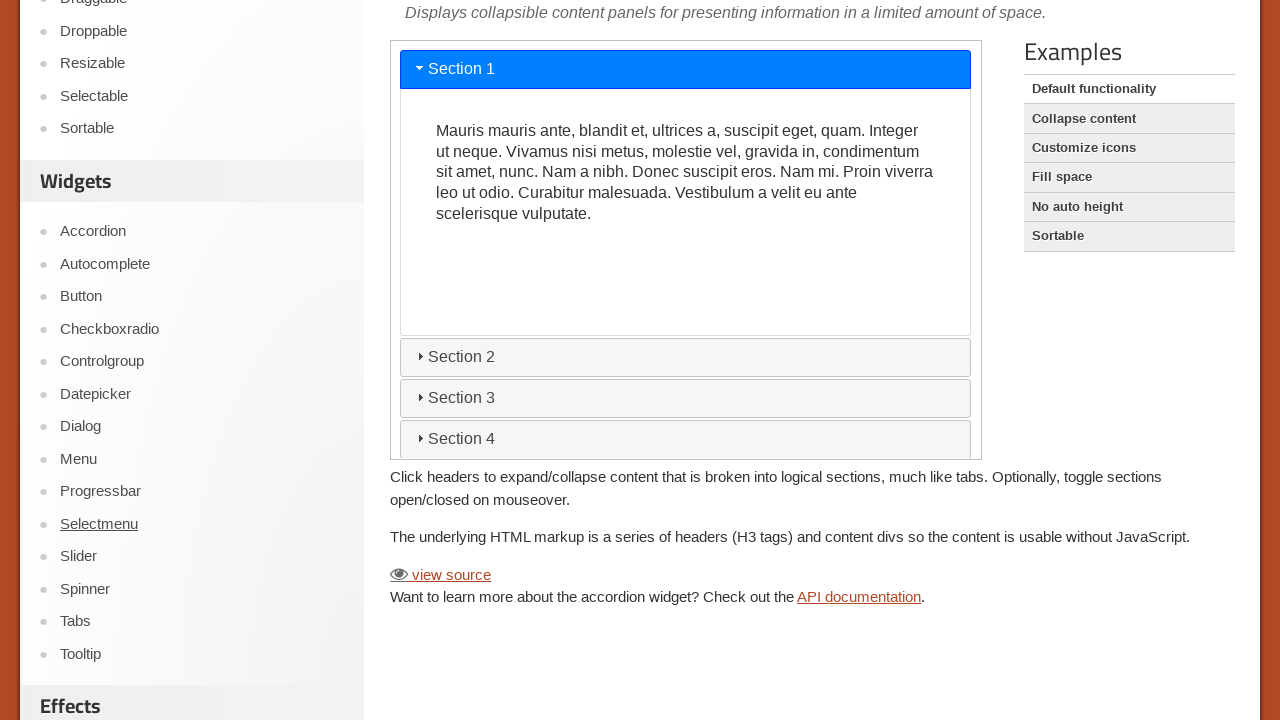

Clicked on third accordion section header to expand it at (686, 398) on iframe.demo-frame >> nth=0 >> internal:control=enter-frame >> #ui-id-5
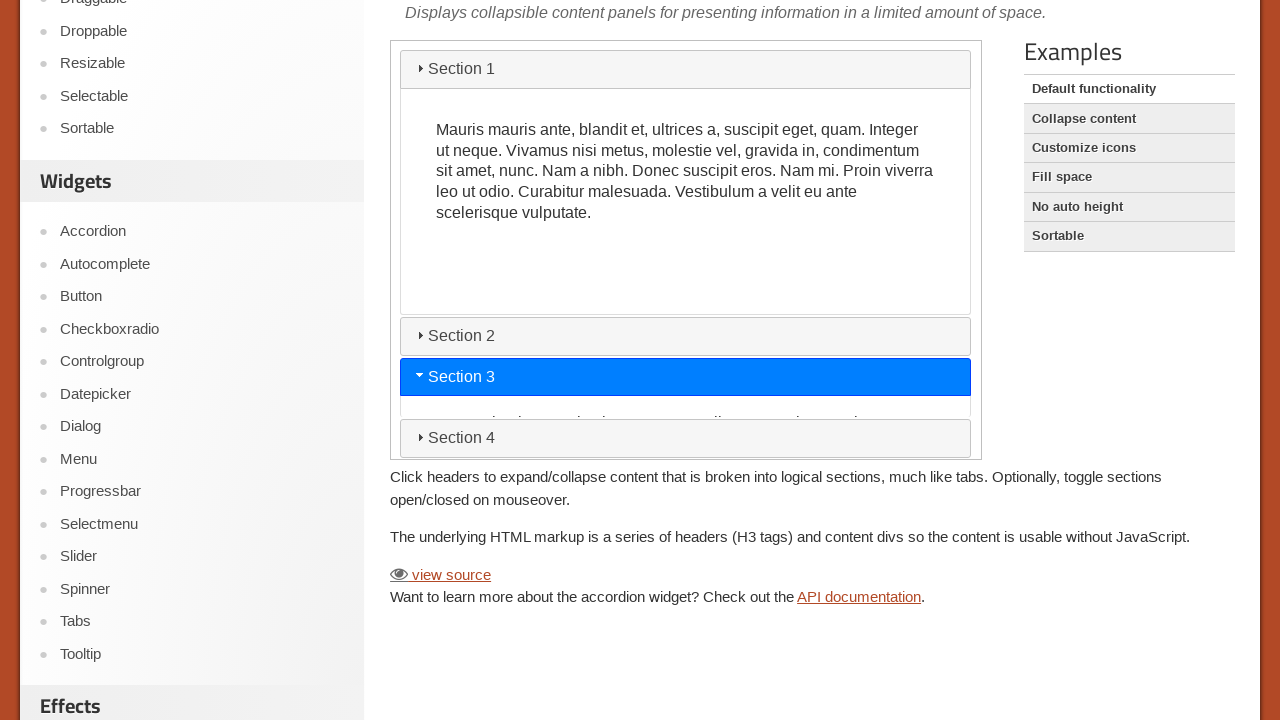

Waited 500ms for accordion section to fully expand
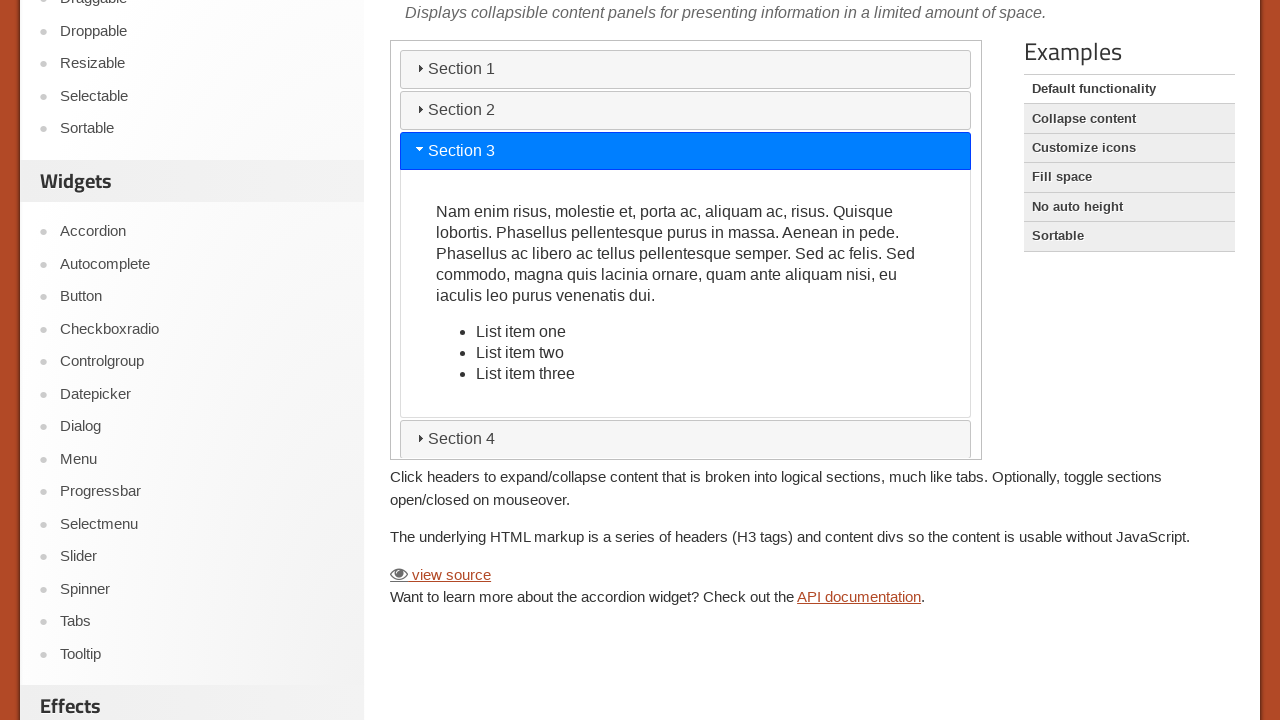

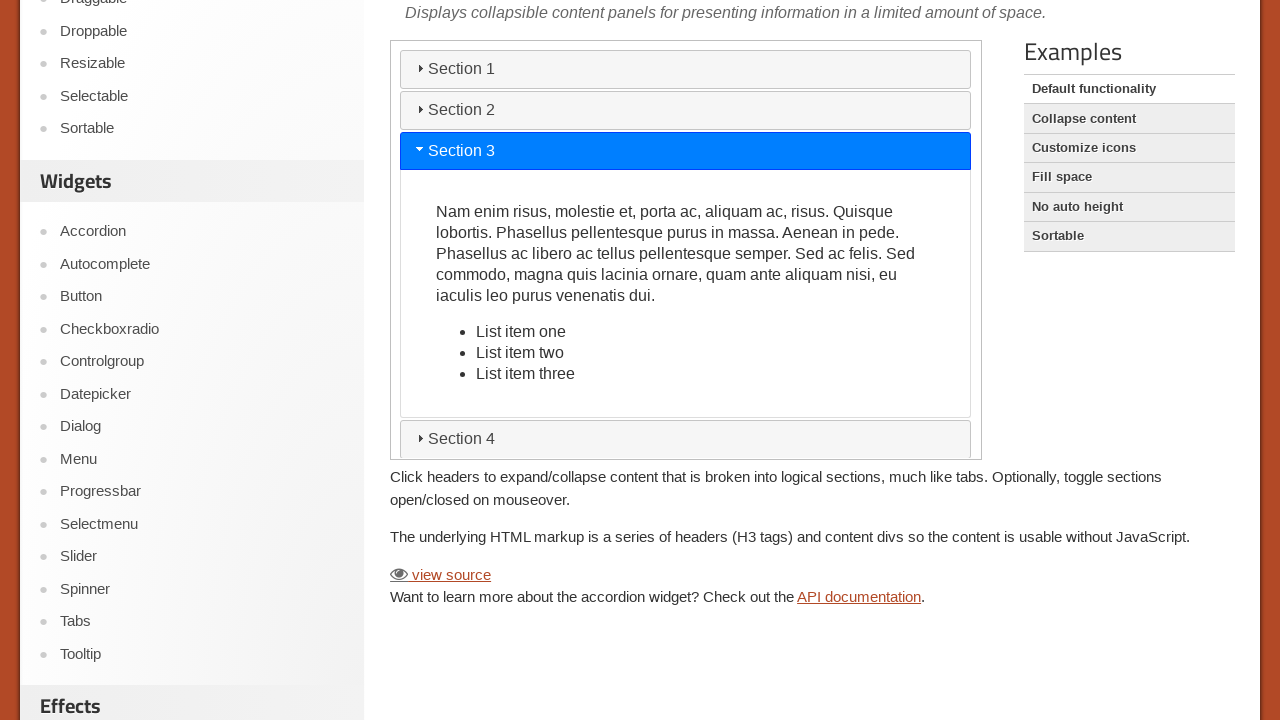